Tests iframe navigation by switching between nested frames, filling text inputs in different iframe contexts, and clicking on tab links to access nested iframe structures

Starting URL: https://demo.automationtesting.in/Frames.html

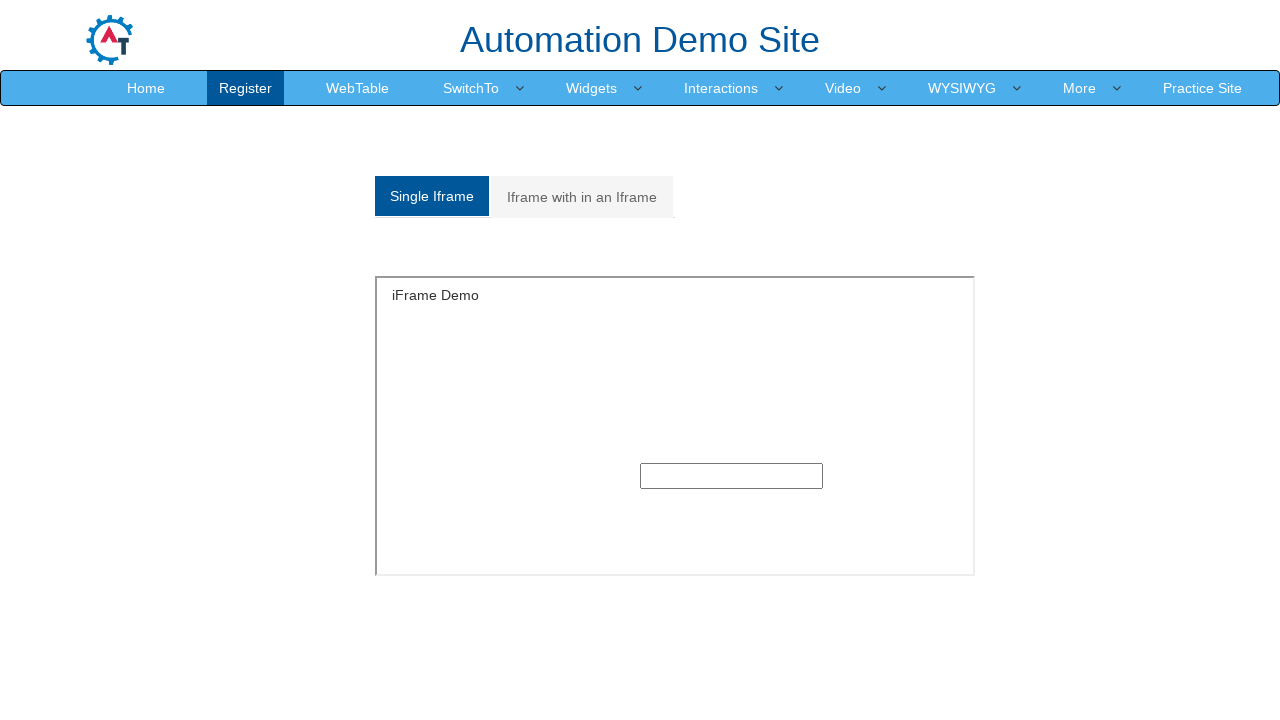

Switched to first iframe and filled text input with 'anitha' on iframe >> nth=0 >> internal:control=enter-frame >> input[type='text']
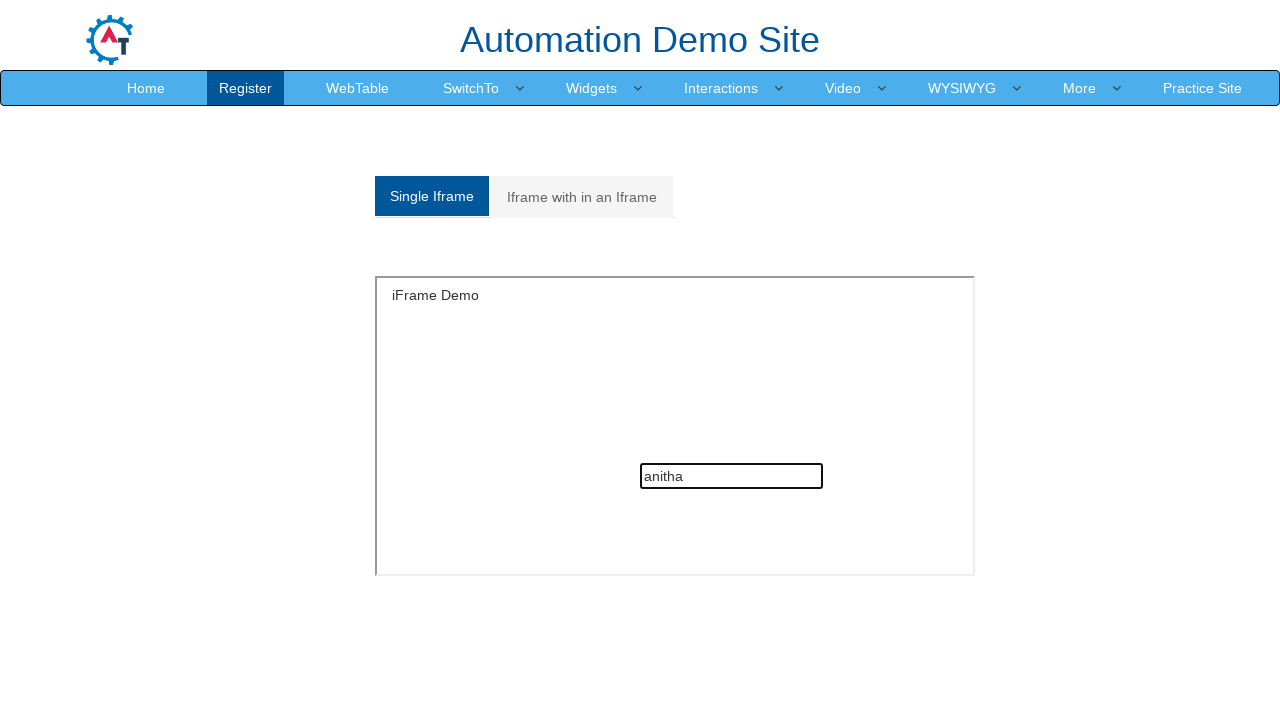

Clicked on 'Iframe with in an Iframe' tab link at (582, 197) on a:text('Iframe with in an Iframe')
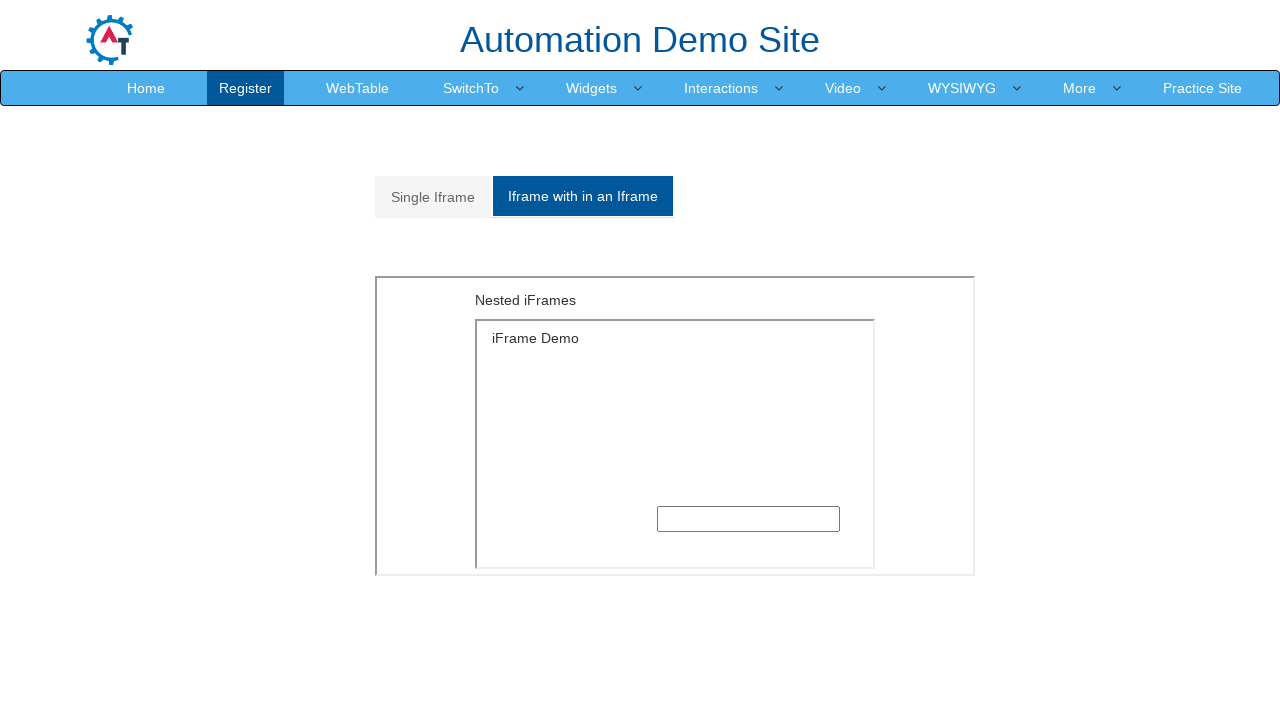

Located outer iframe containing nested frames
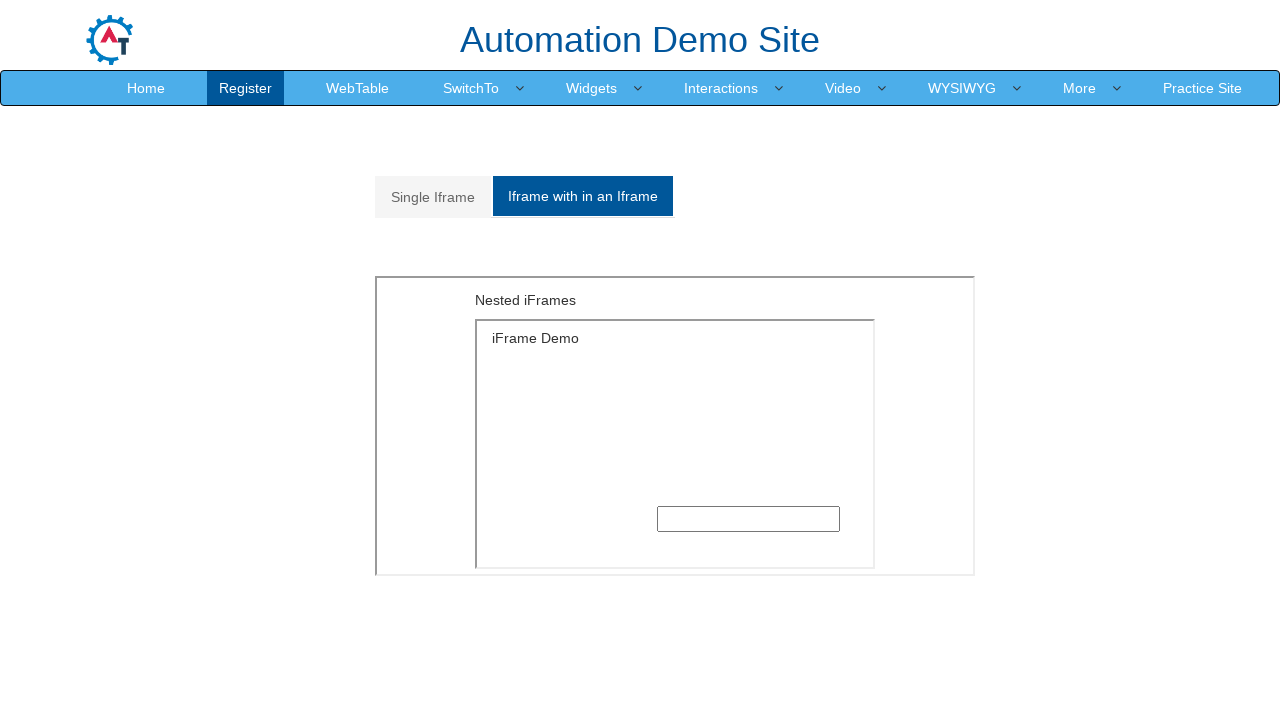

Switched to inner nested iframe and filled text input with 'ANITHA' on iframe[src='MultipleFrames.html'] >> internal:control=enter-frame >> iframe >> n
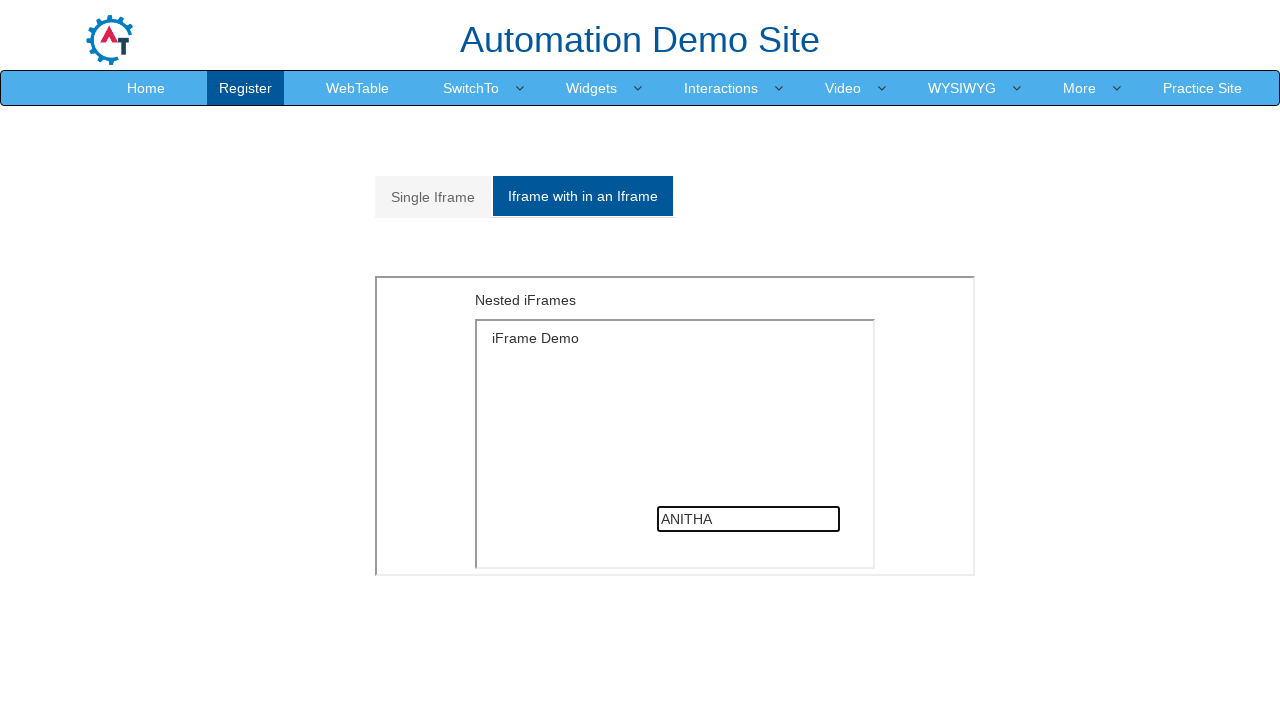

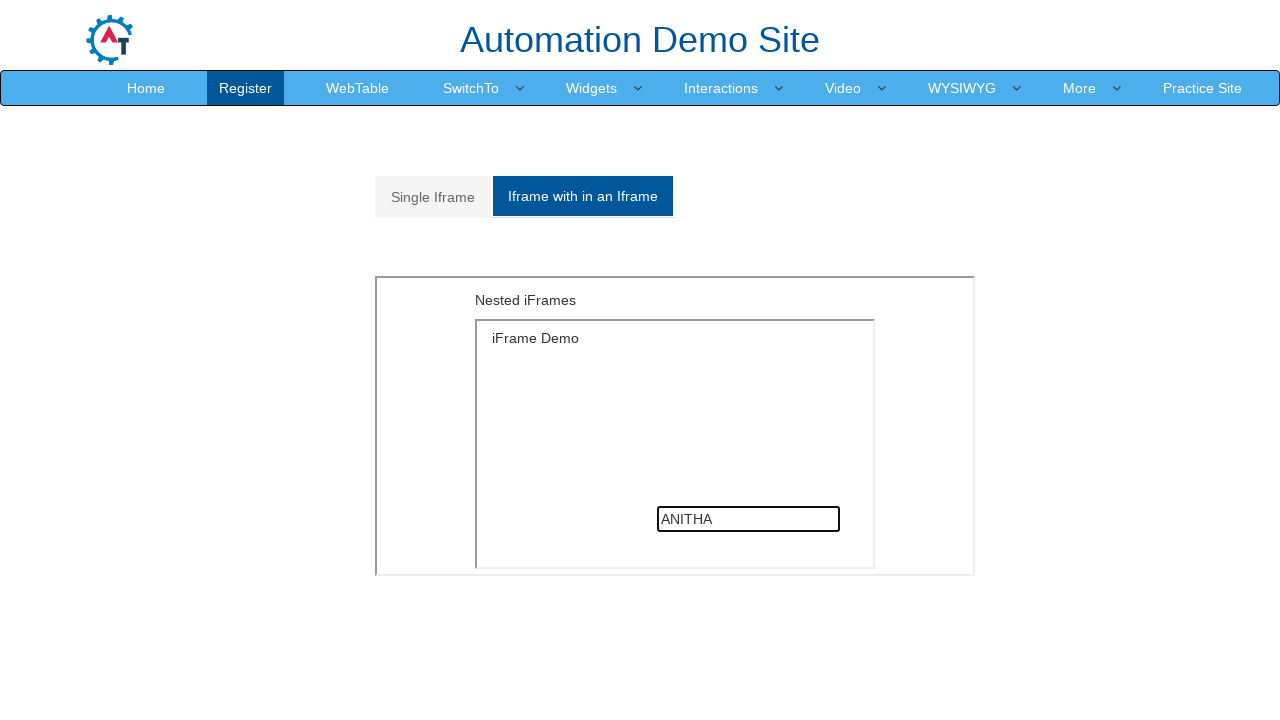